Tests checkbox interaction by setting checkboxes to specific states based on boolean values

Starting URL: https://the-internet.herokuapp.com/checkboxes

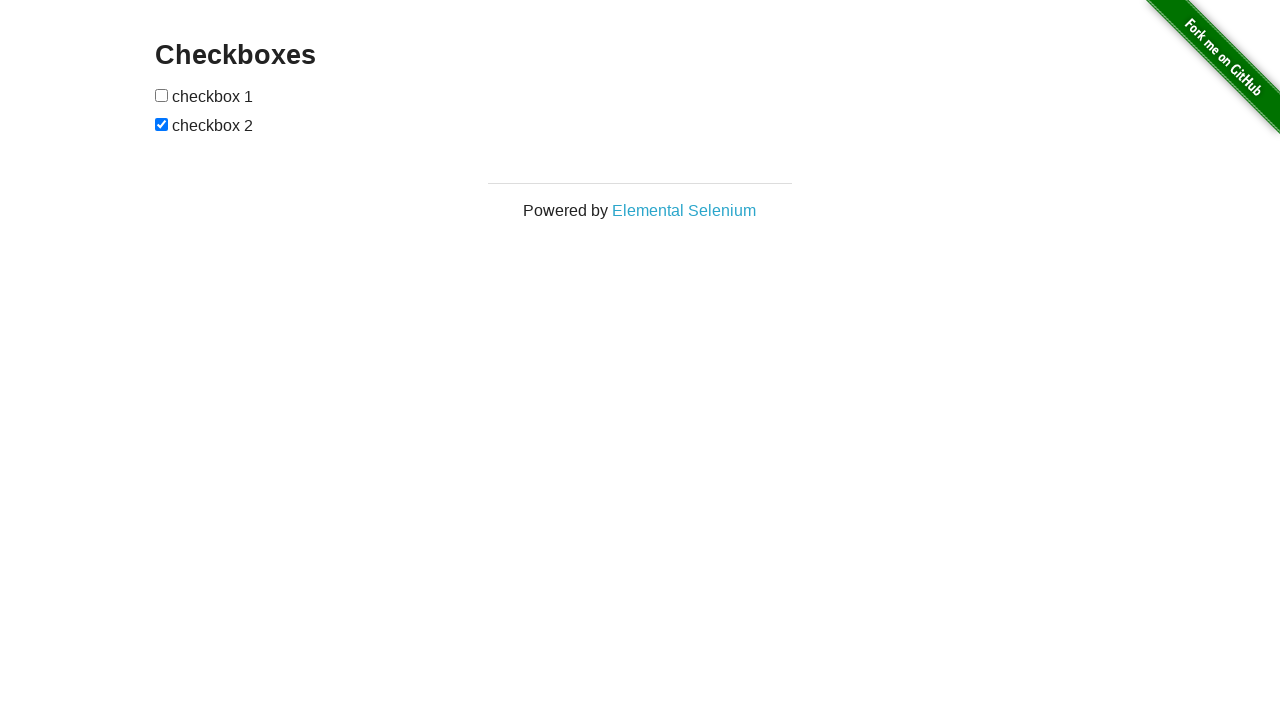

Generated random checkbox states: c1=True, c2=False
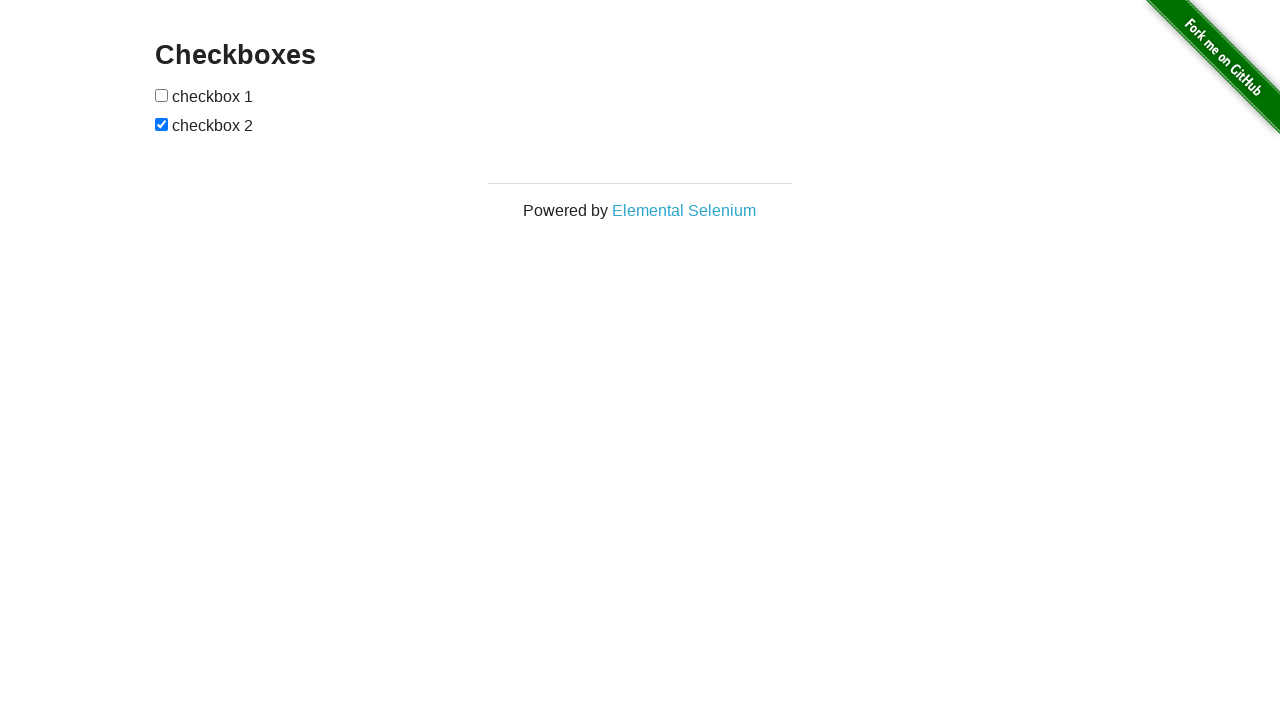

Located checkbox elements on the page
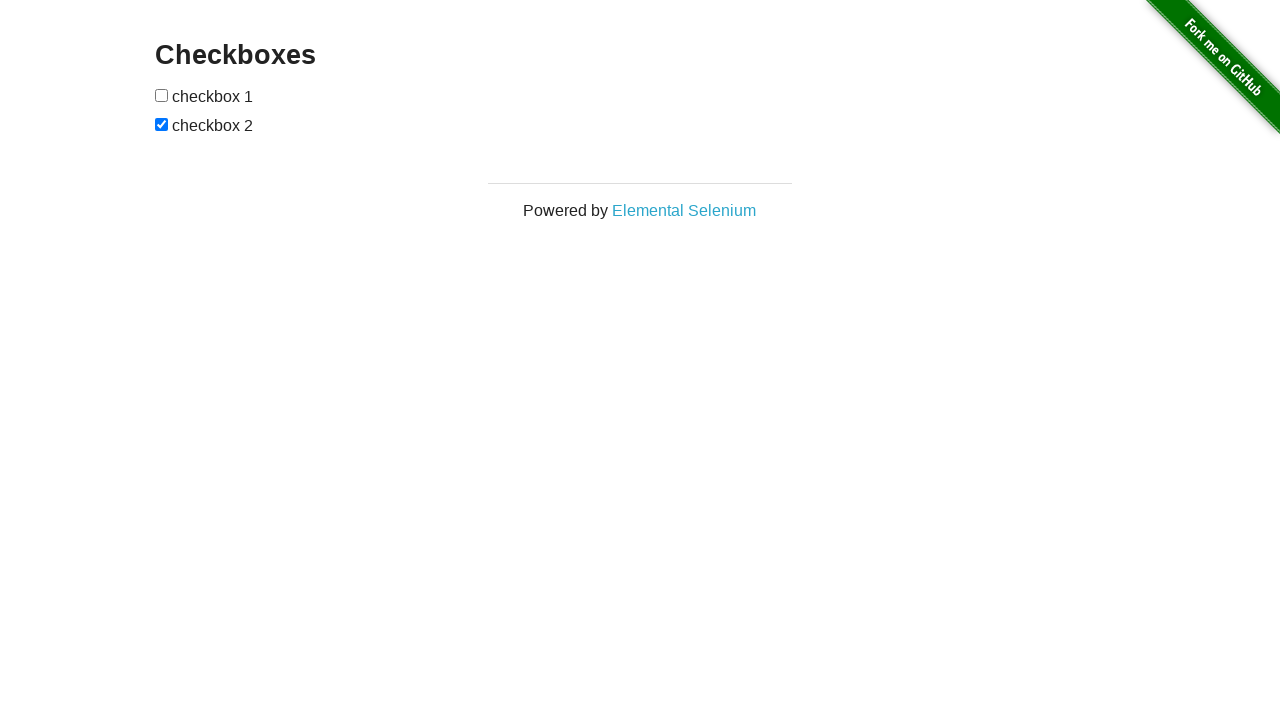

Clicked checkbox 1 to set state to True at (162, 95) on #checkboxes > input[type=checkbox]:nth-child(1)
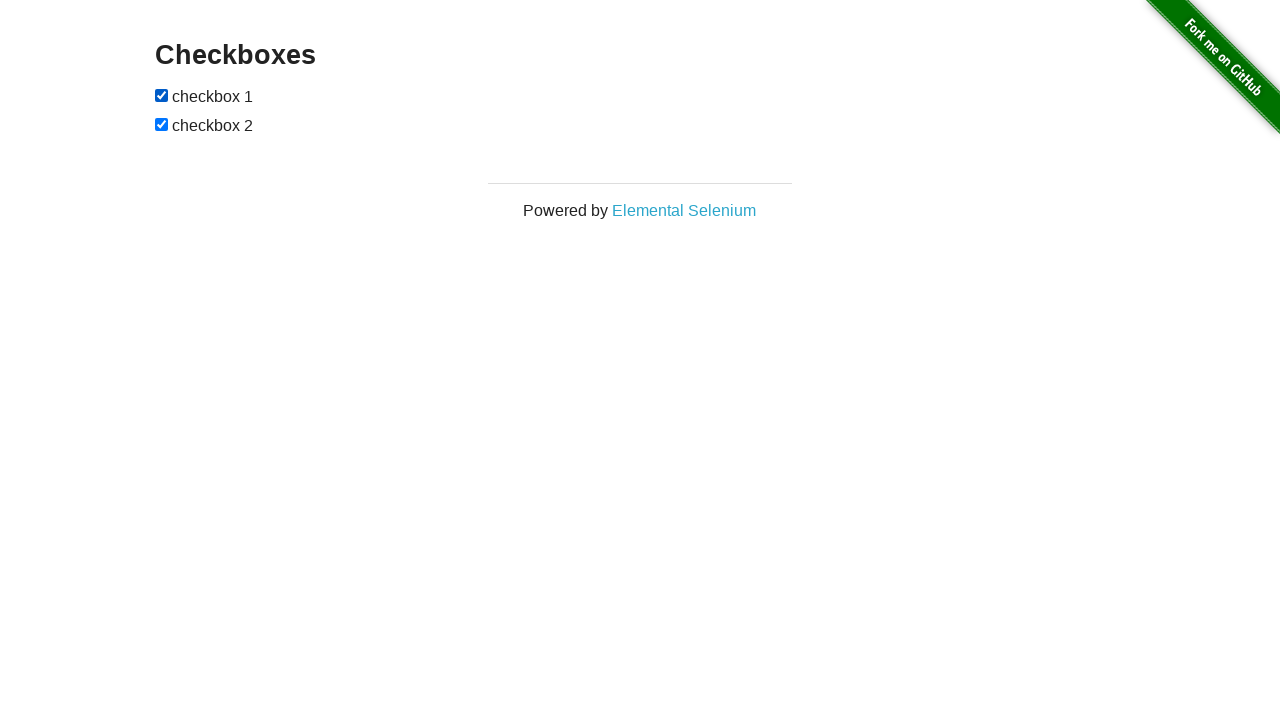

Clicked checkbox 2 to set state to False at (162, 124) on #checkboxes > input[type=checkbox]:nth-child(3)
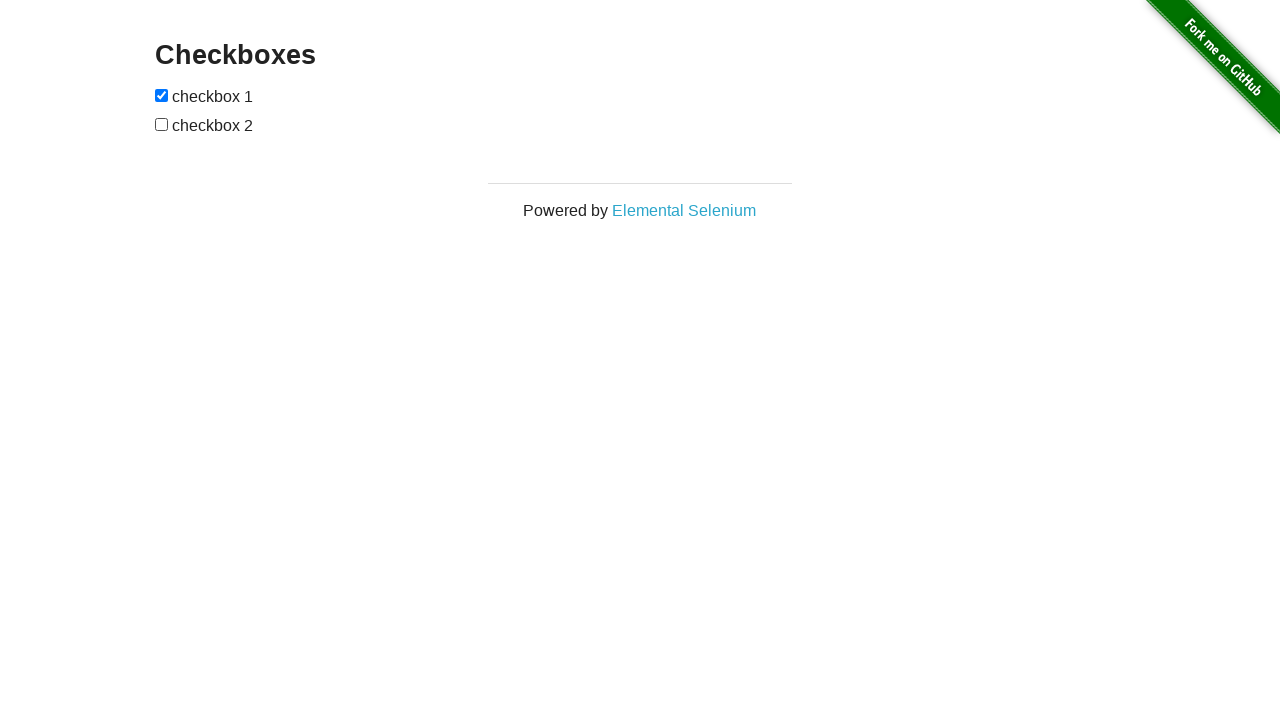

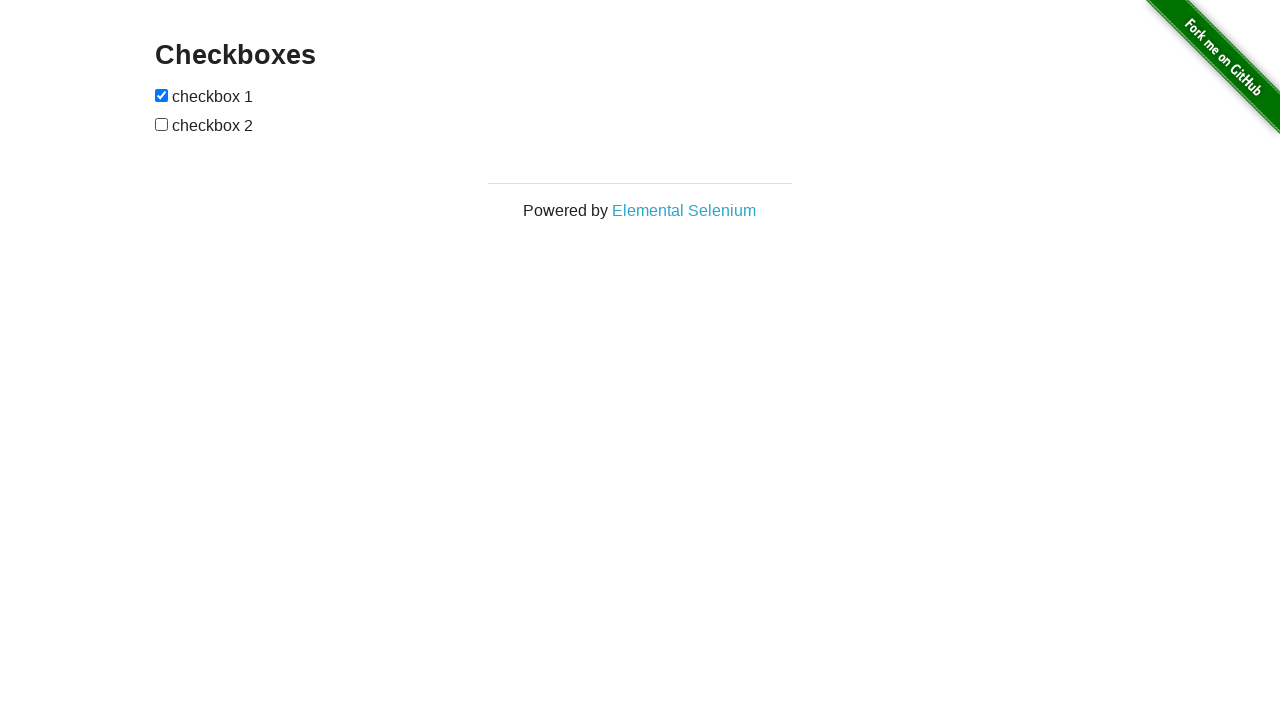